Automates the CSS Diner game by entering CSS selector answers for multiple levels, including selecting plates, bento boxes, elements by ID, and nested elements.

Starting URL: https://flukeout.github.io/

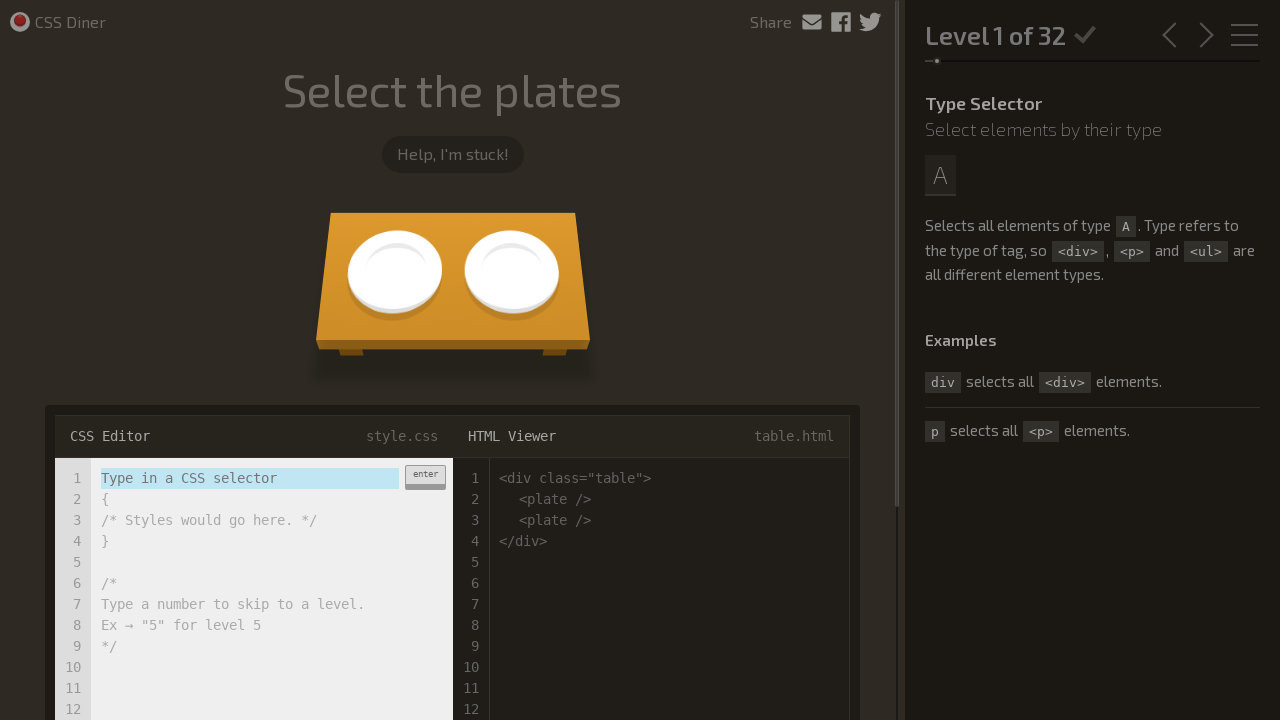

CSS Diner game loaded - input field ready
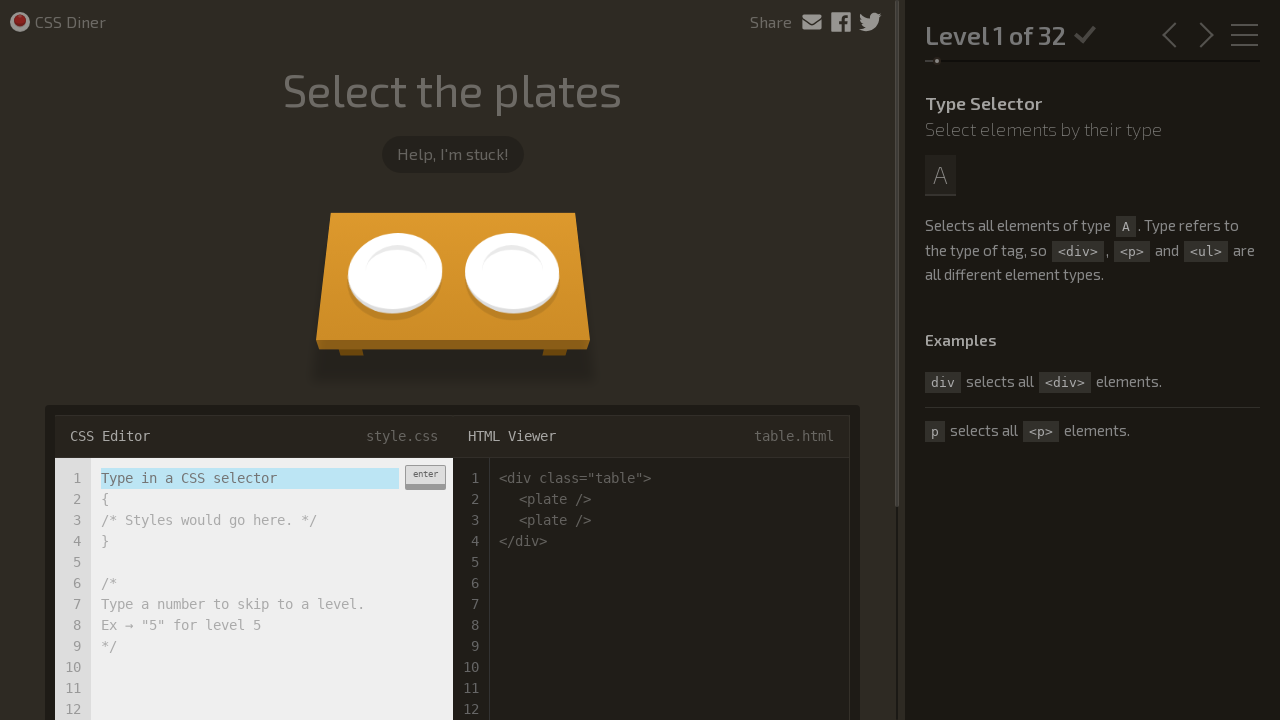

Entered 'plate' selector for Level 1 on .input-strobe
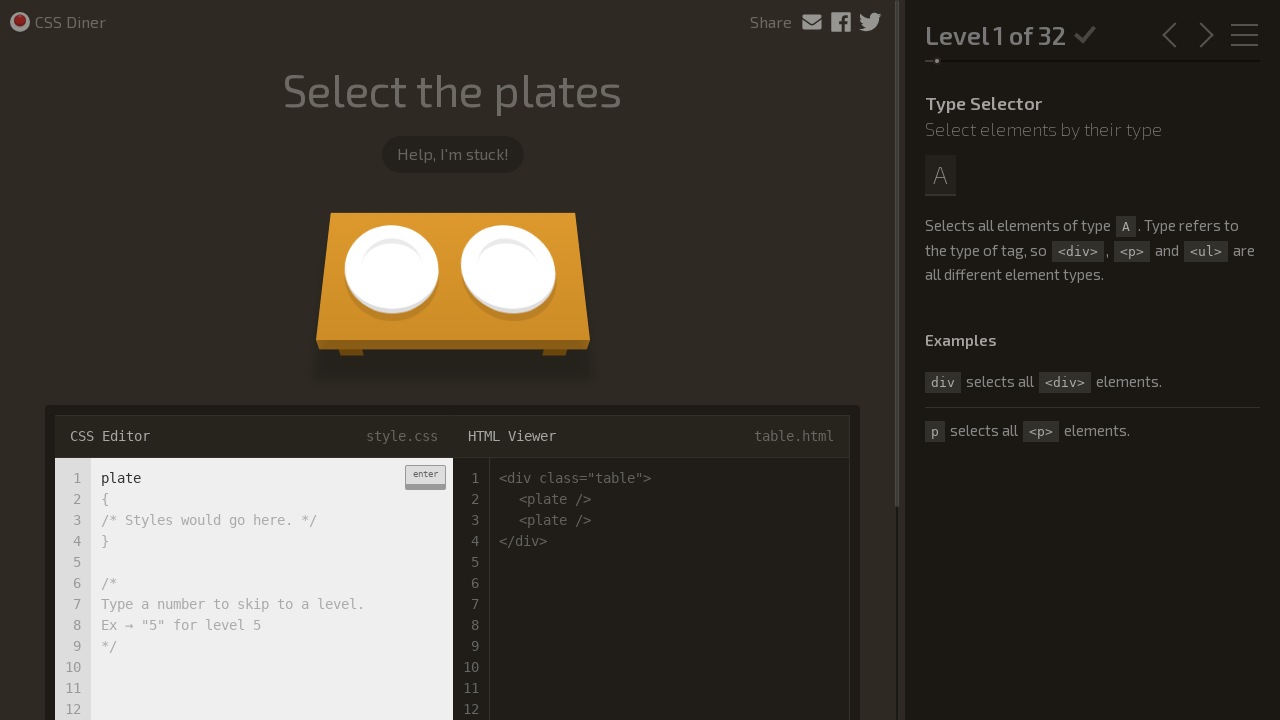

Submitted 'plate' selector answer at (425, 477) on .enter-button
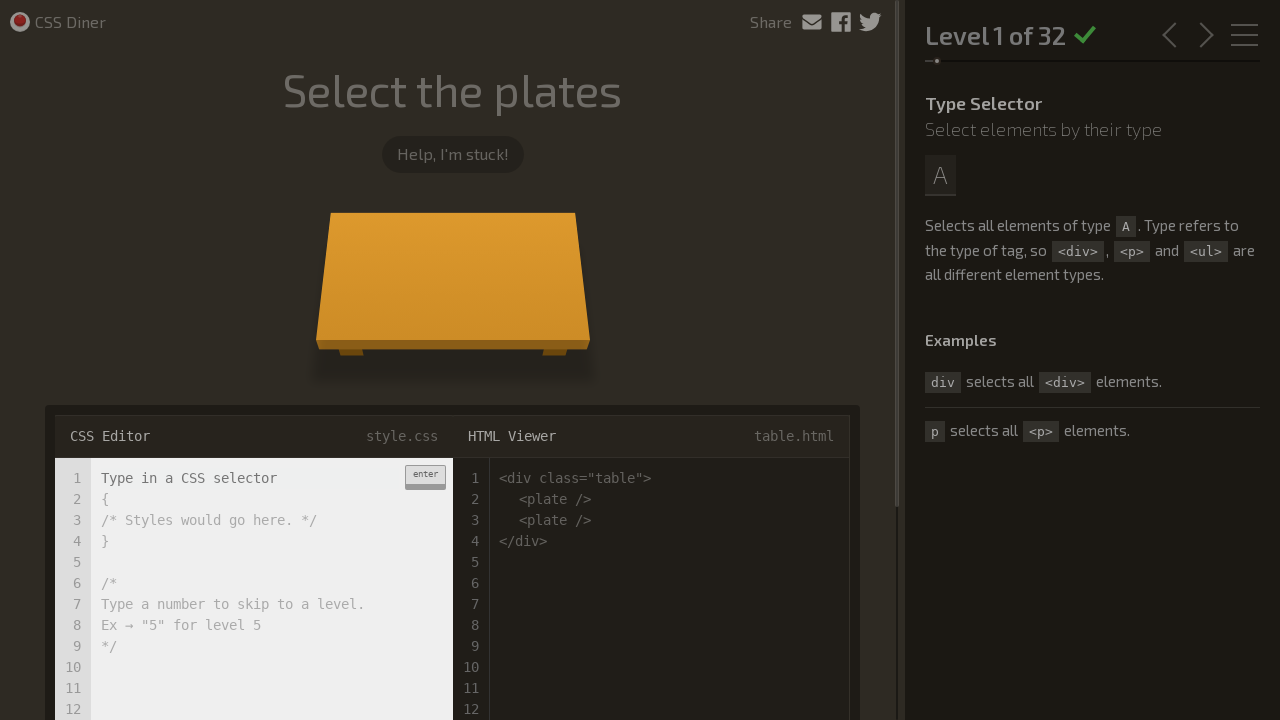

Level 1 completed - waiting for next level
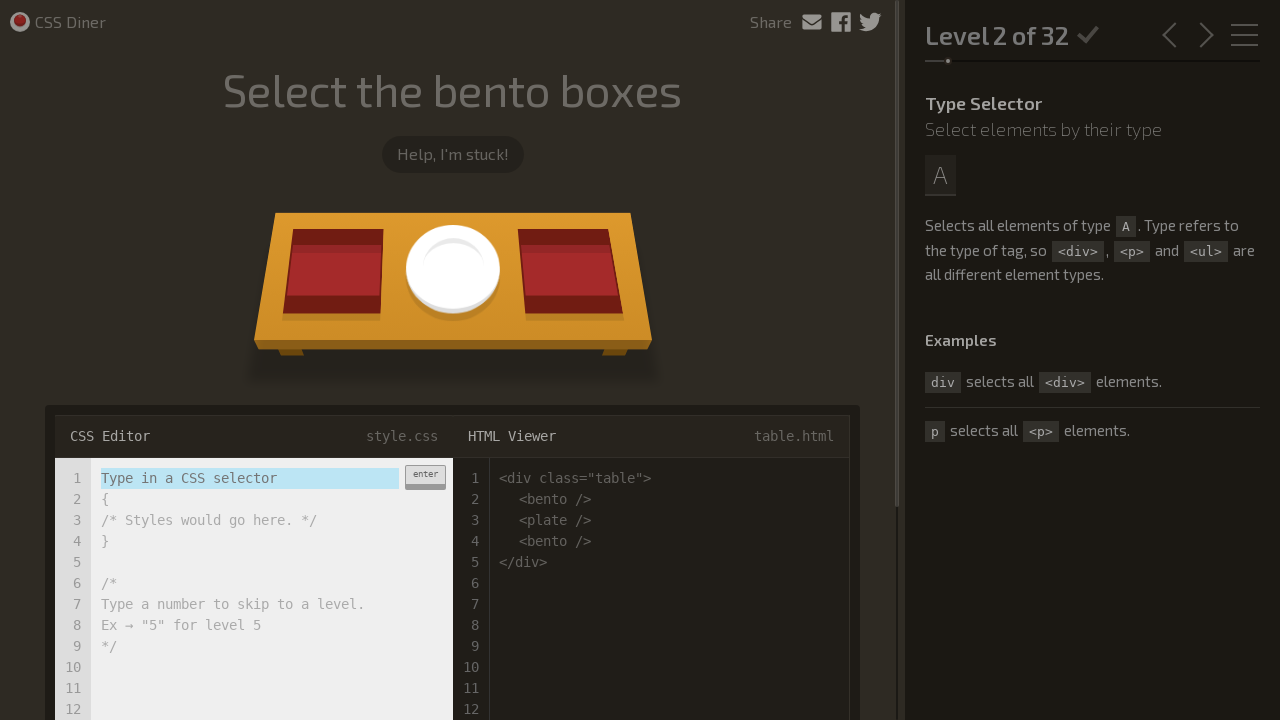

Entered 'bento' selector for Level 2 on .input-strobe
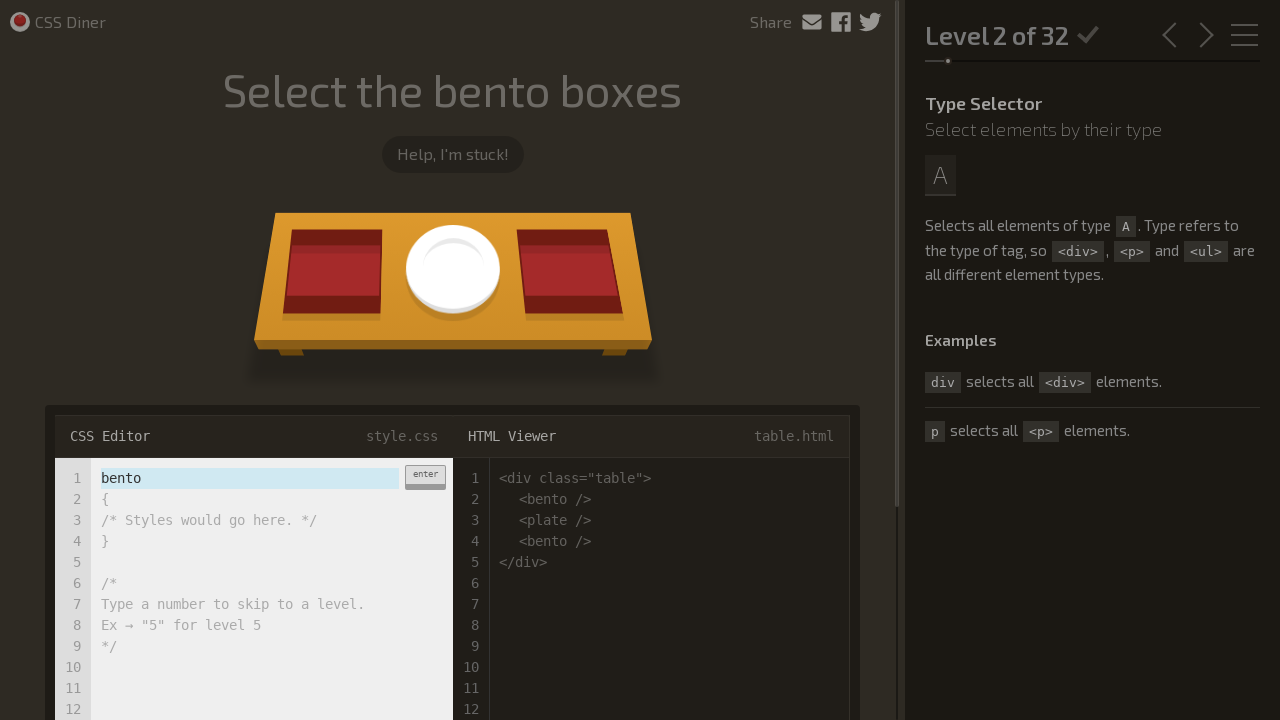

Submitted 'bento' selector answer at (425, 477) on .enter-button
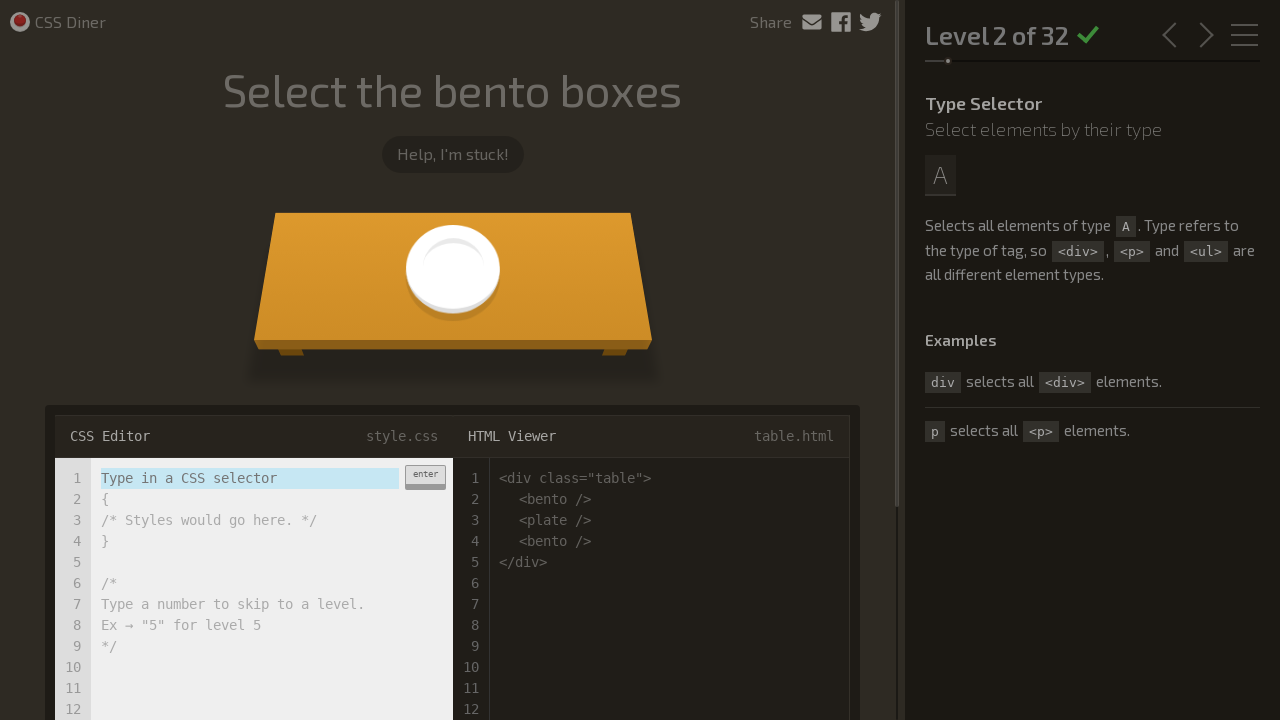

Level 2 completed - waiting for next level
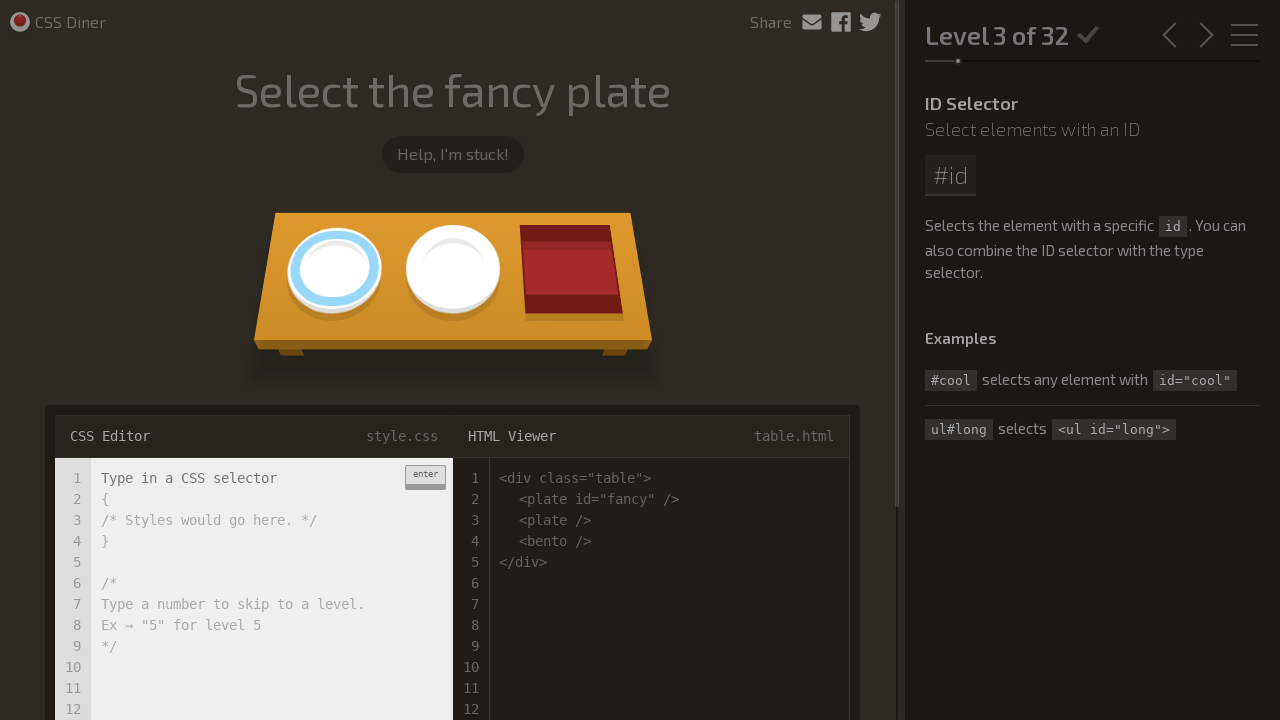

Entered '#fancy' ID selector for Level 3 on .input-strobe
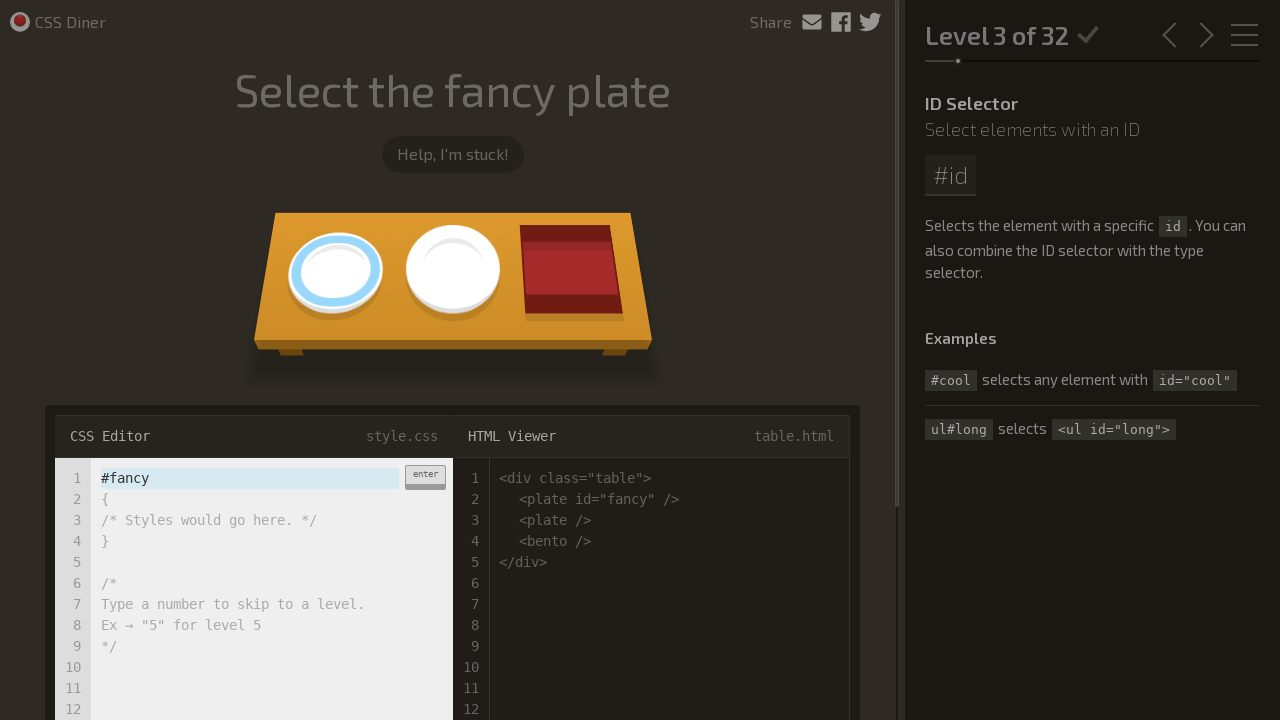

Submitted '#fancy' ID selector answer at (425, 477) on .enter-button
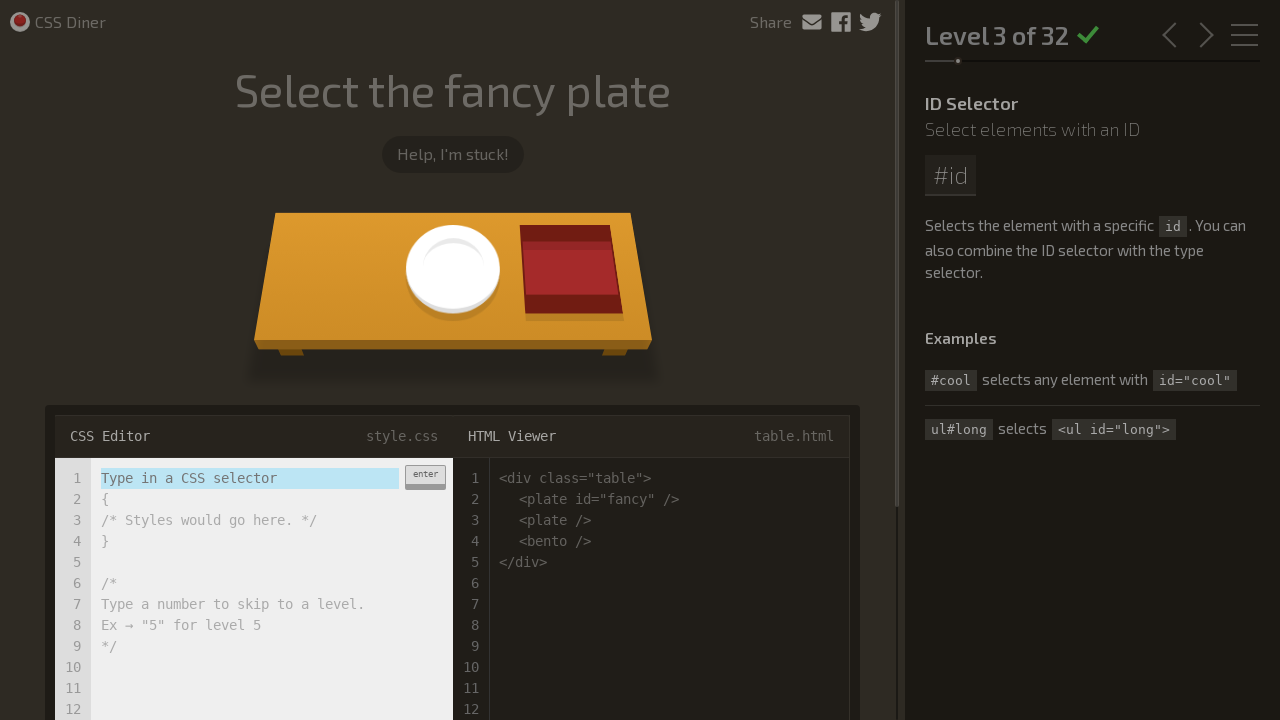

Level 3 completed - waiting for next level
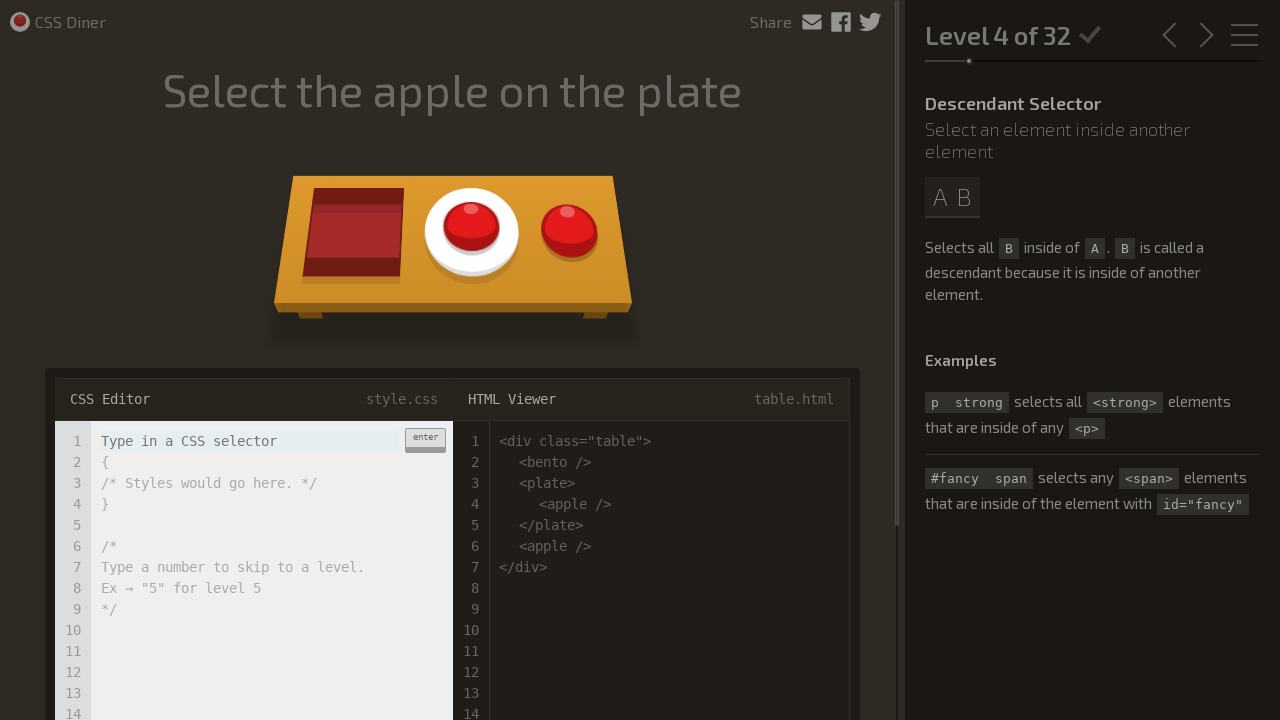

Entered 'plate apple' descendant selector for Level 4 on .input-strobe
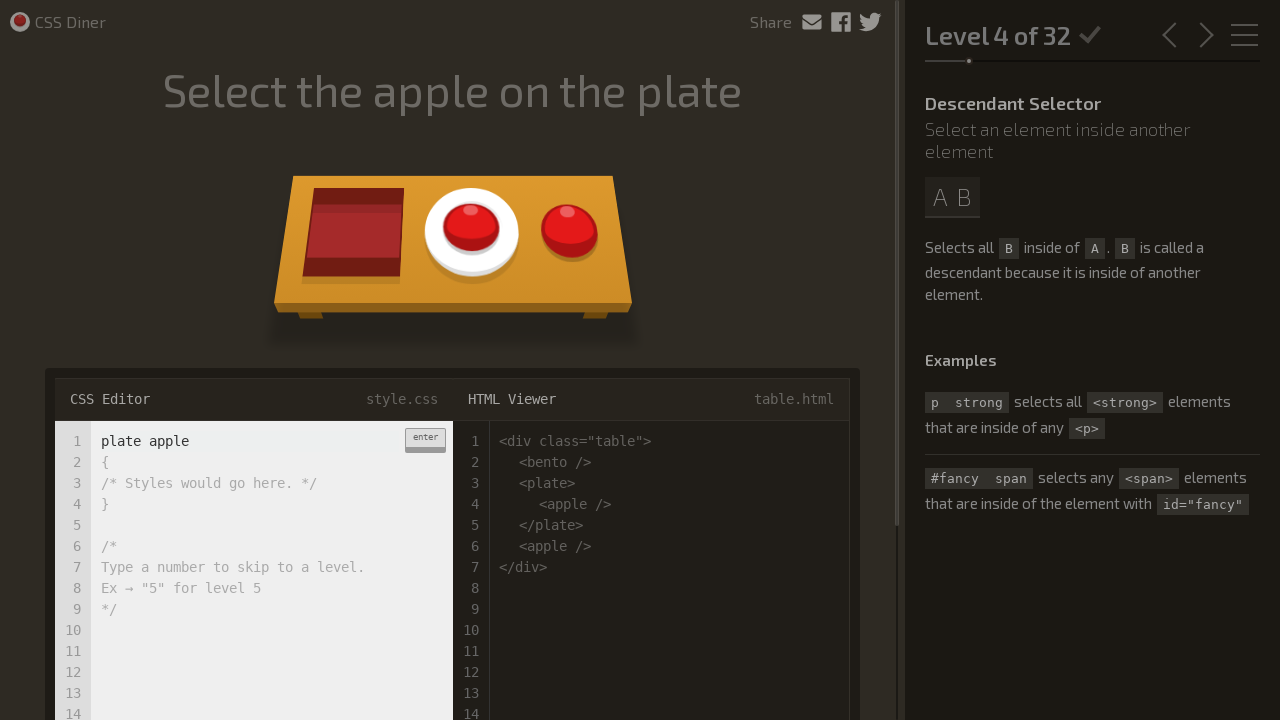

Submitted 'plate apple' descendant selector answer at (425, 440) on .enter-button
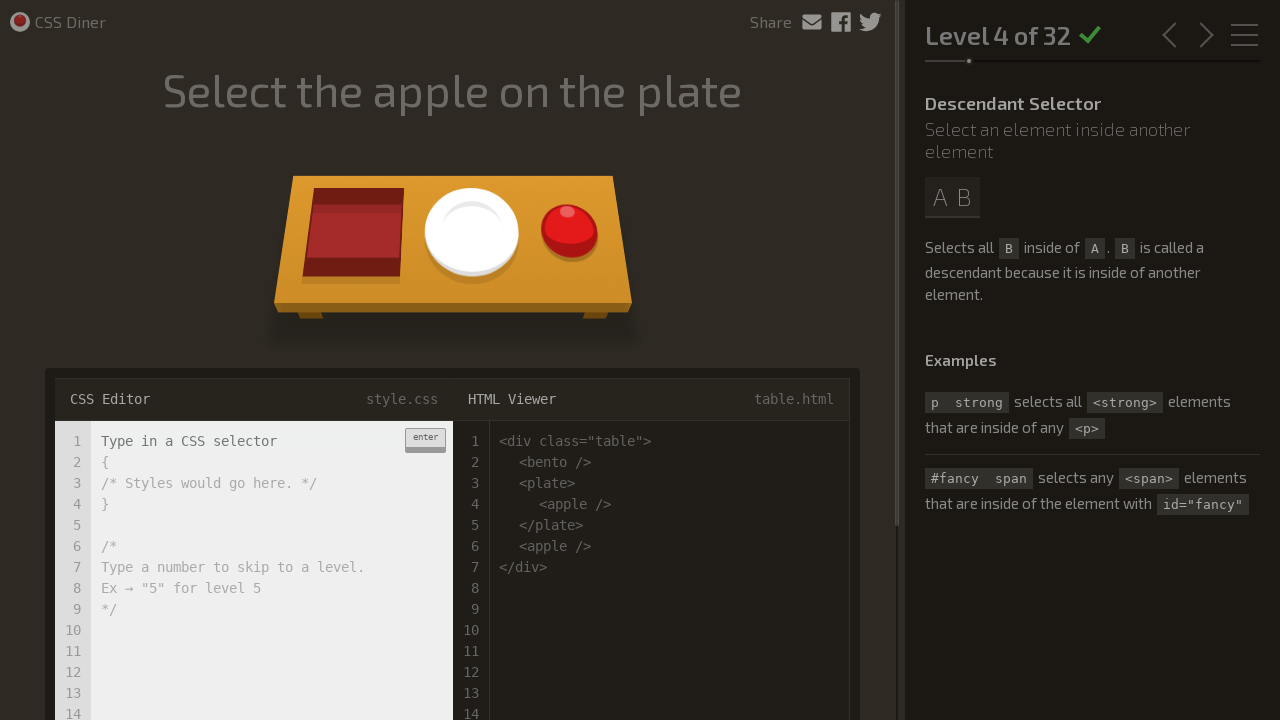

Level 4 completed - waiting for next level
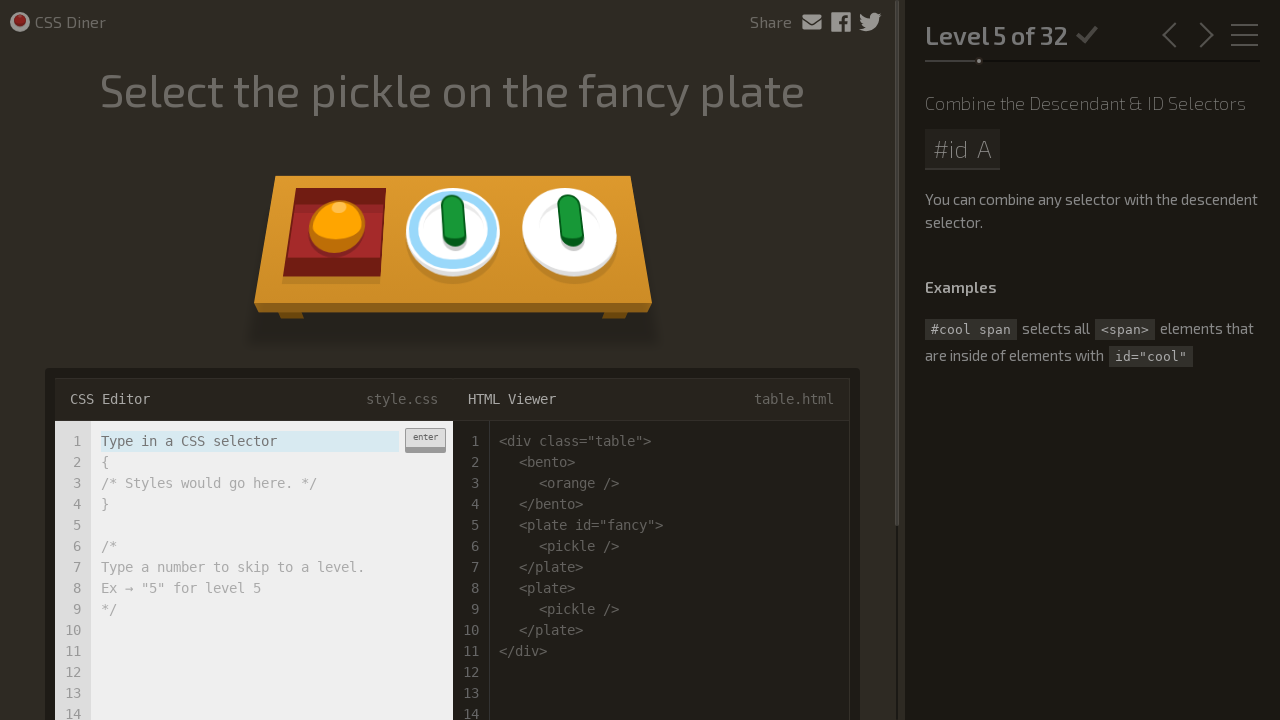

Entered '#fancy pickle' nested selector for Level 5 on .input-strobe
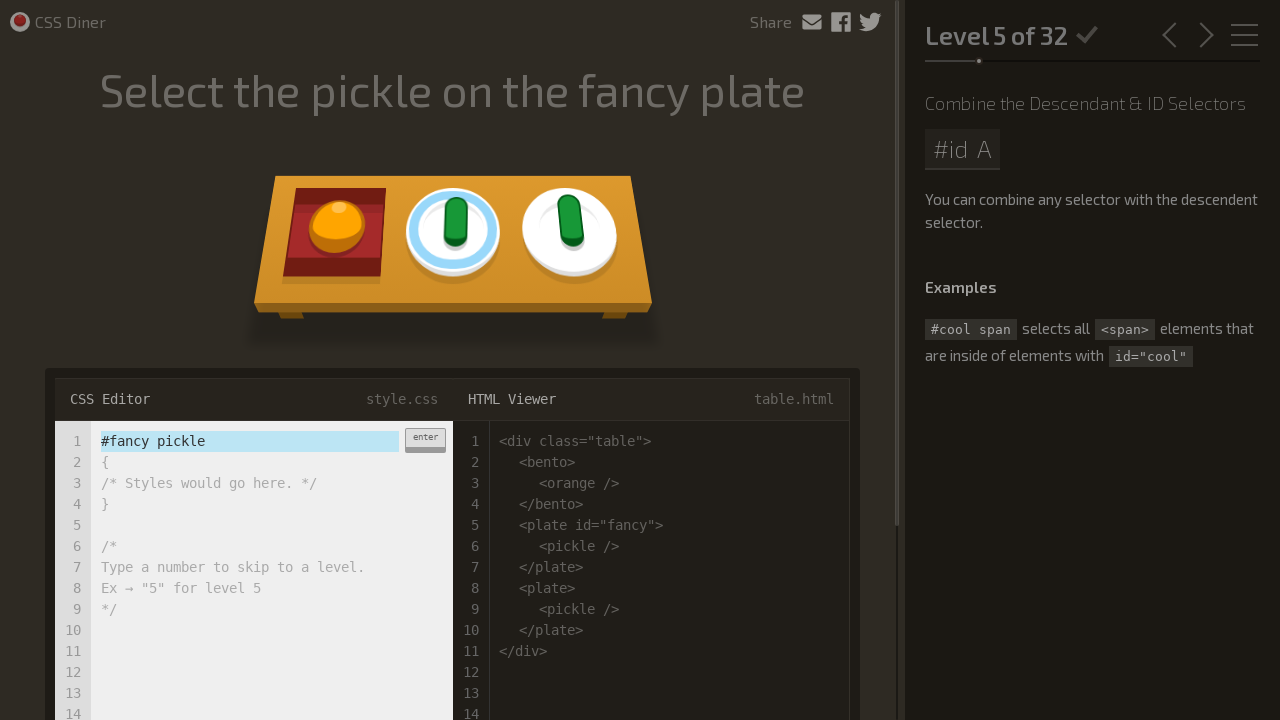

Submitted '#fancy pickle' nested selector answer at (425, 440) on .enter-button
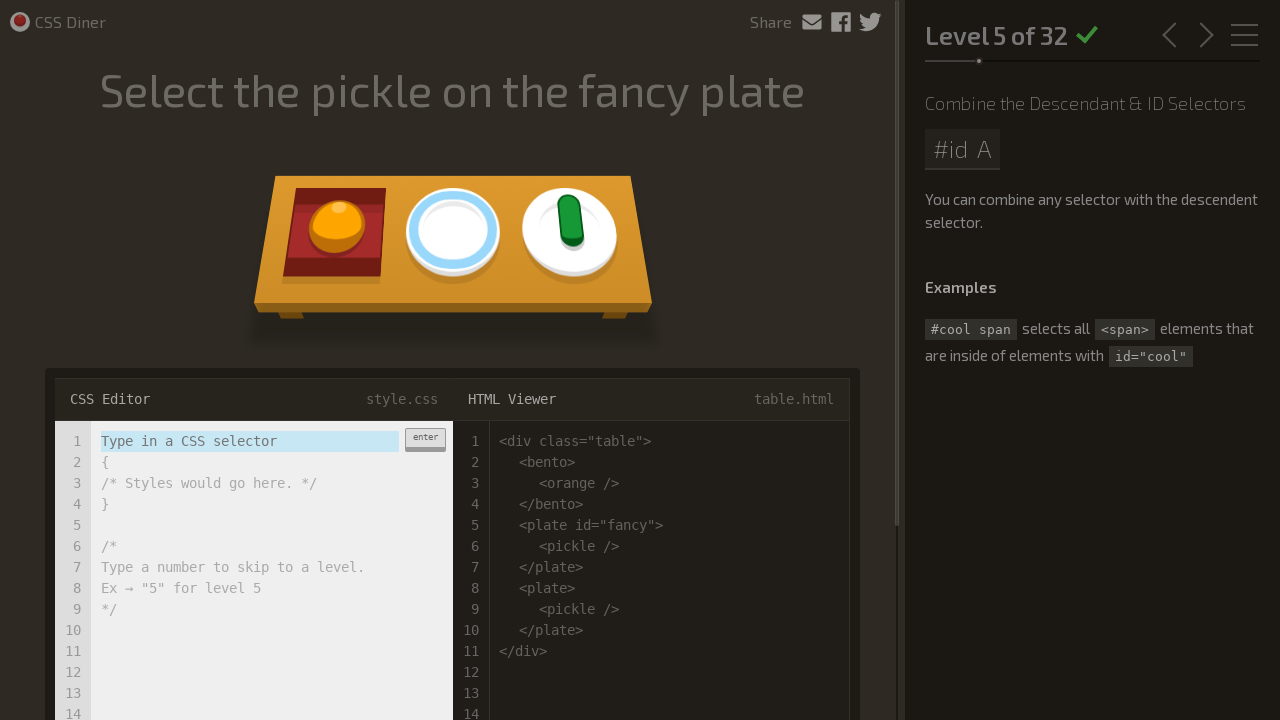

Level 5 completed - CSS Diner automation finished
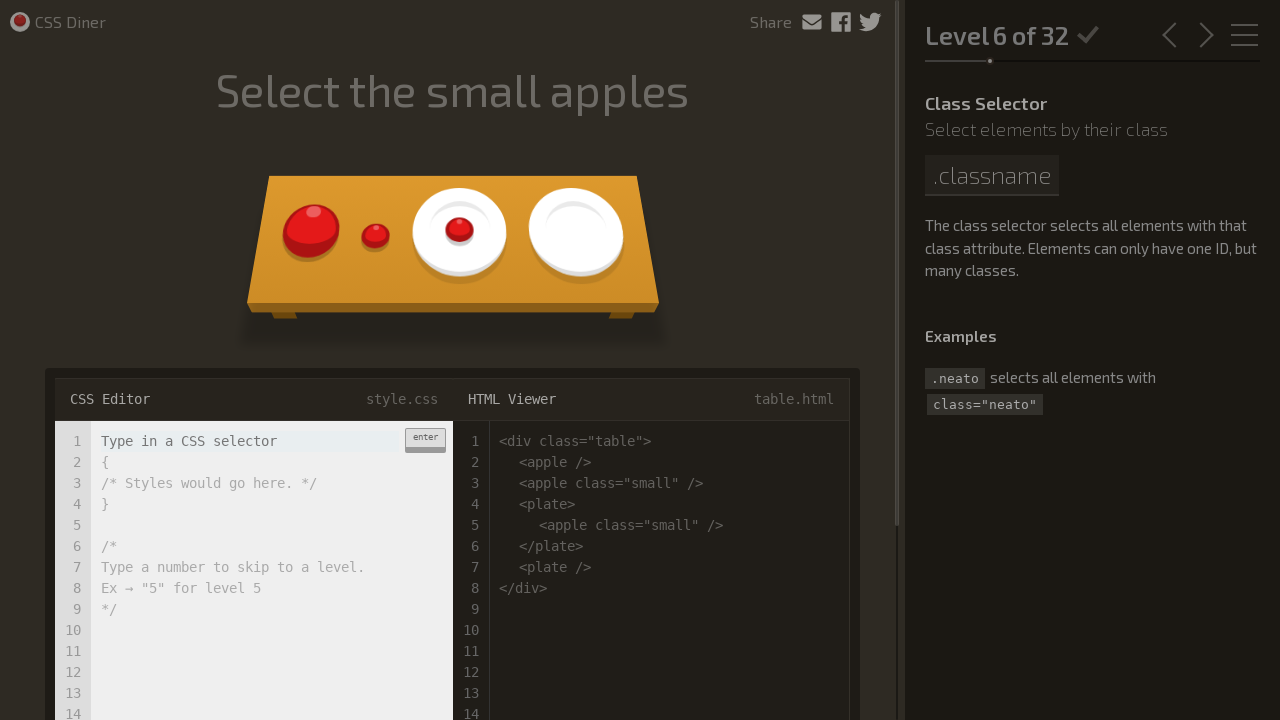

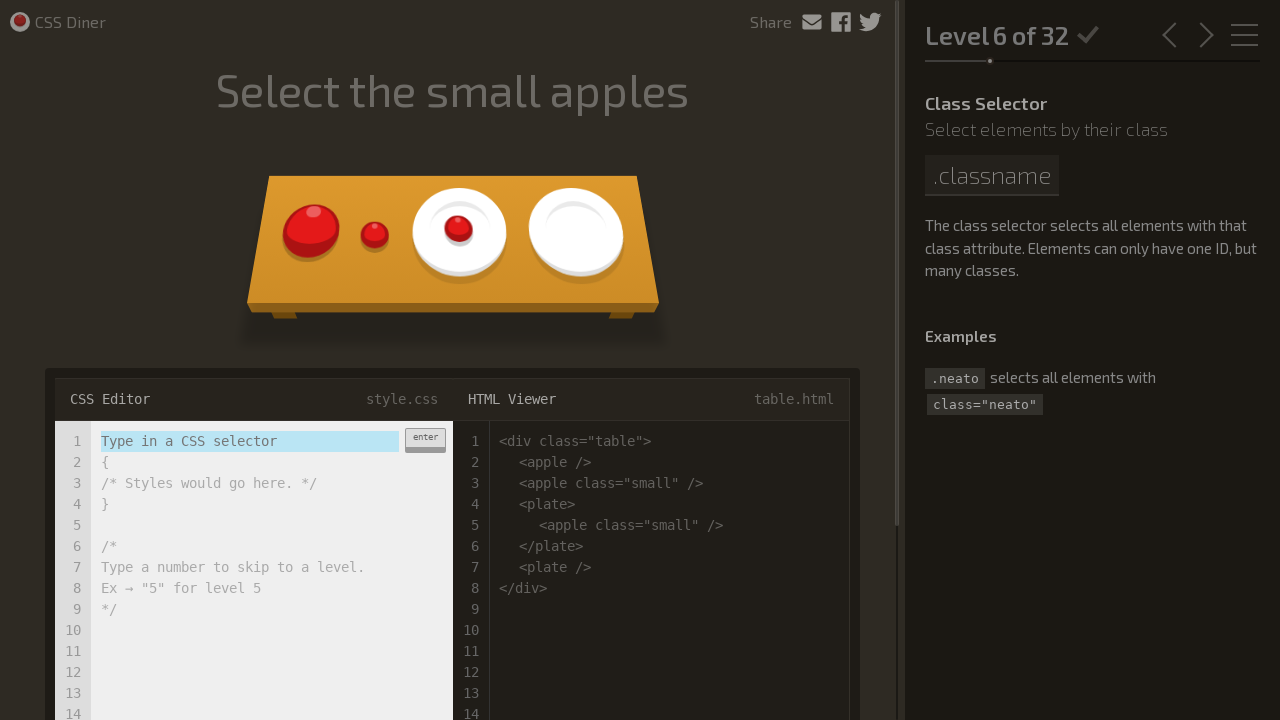